Tests adding todo items by creating two items and verifying they appear in the list

Starting URL: https://demo.playwright.dev/todomvc

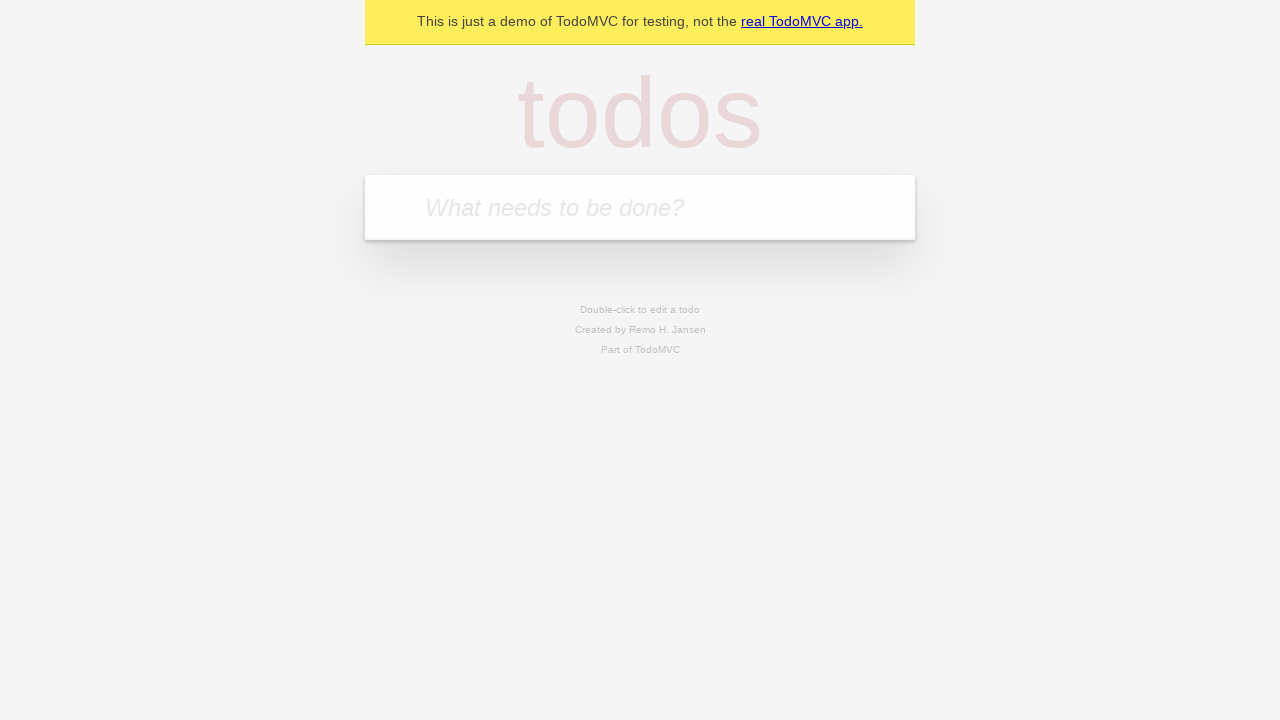

Filled todo input with 'buy some cheese' on internal:attr=[placeholder="What needs to be done?"i]
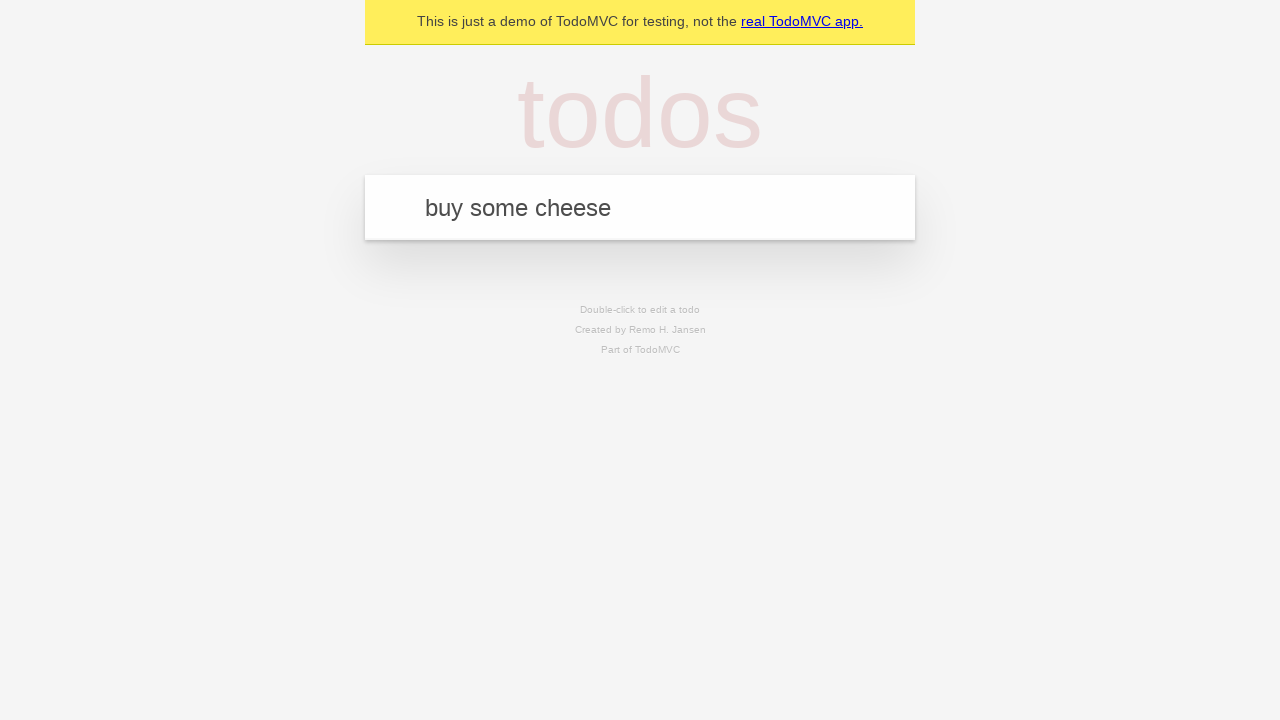

Pressed Enter to create first todo item on internal:attr=[placeholder="What needs to be done?"i]
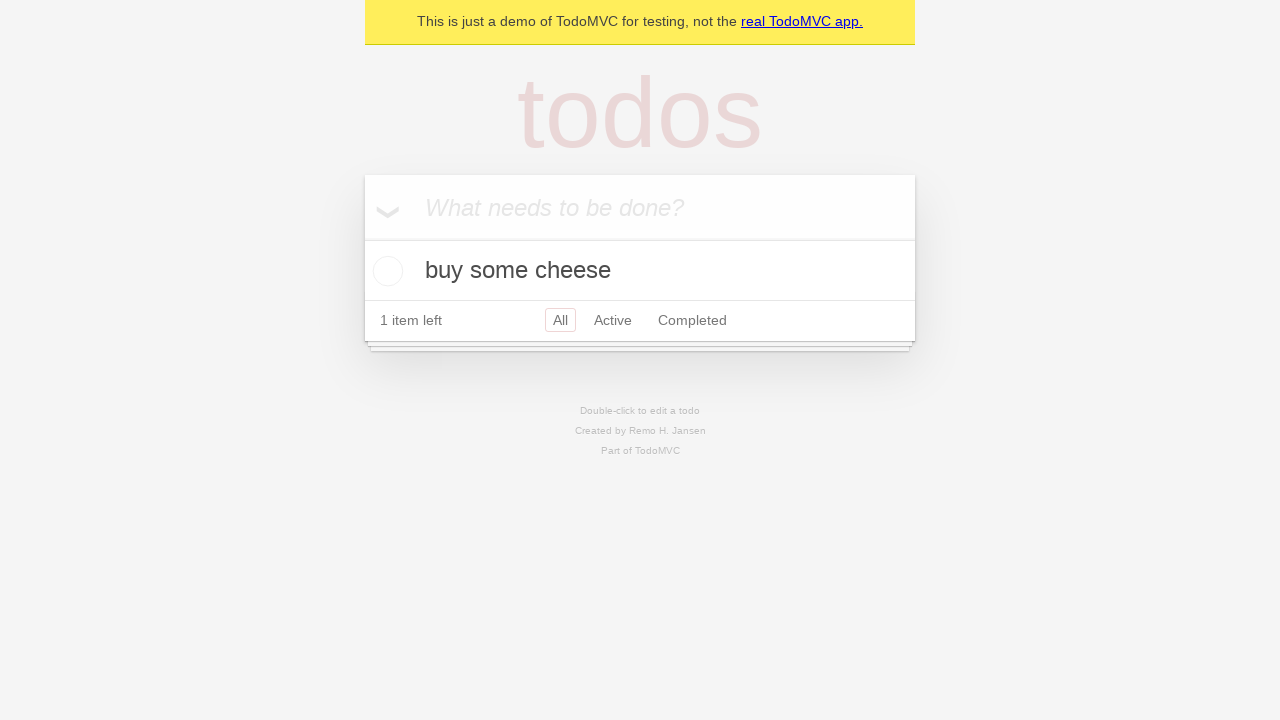

First todo item appeared in the list
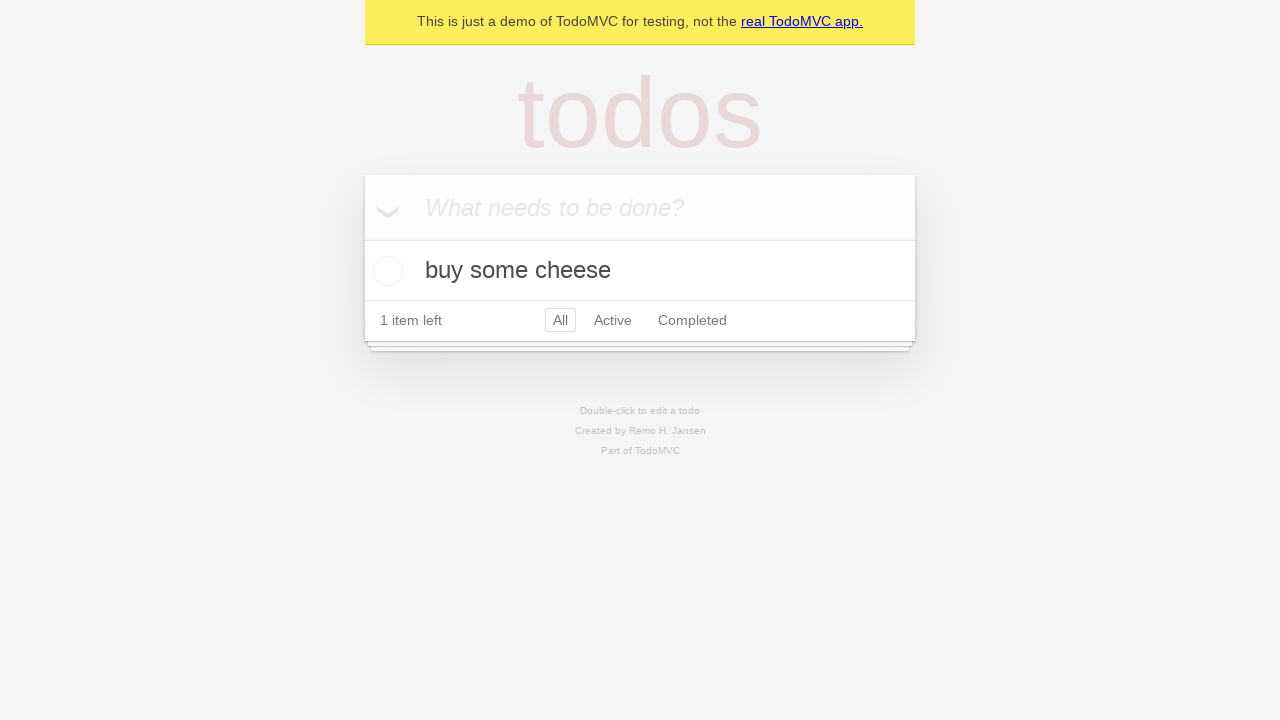

Filled todo input with 'feed the cat' on internal:attr=[placeholder="What needs to be done?"i]
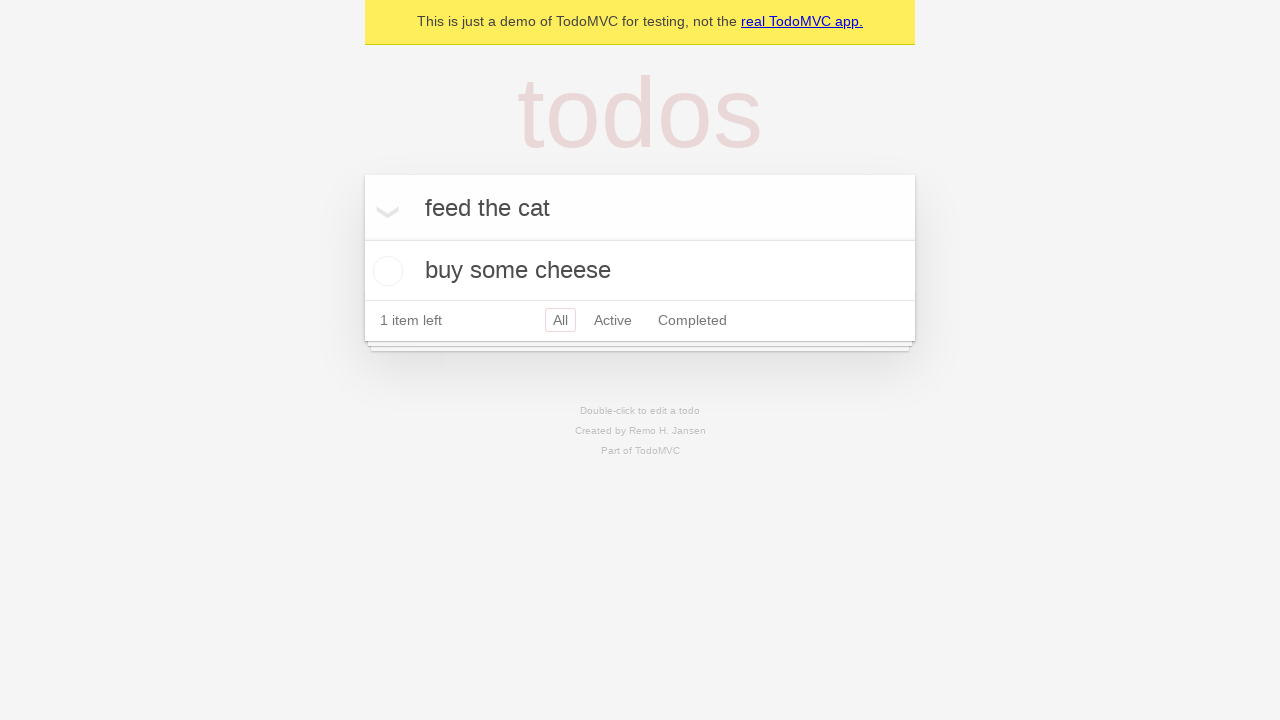

Pressed Enter to create second todo item on internal:attr=[placeholder="What needs to be done?"i]
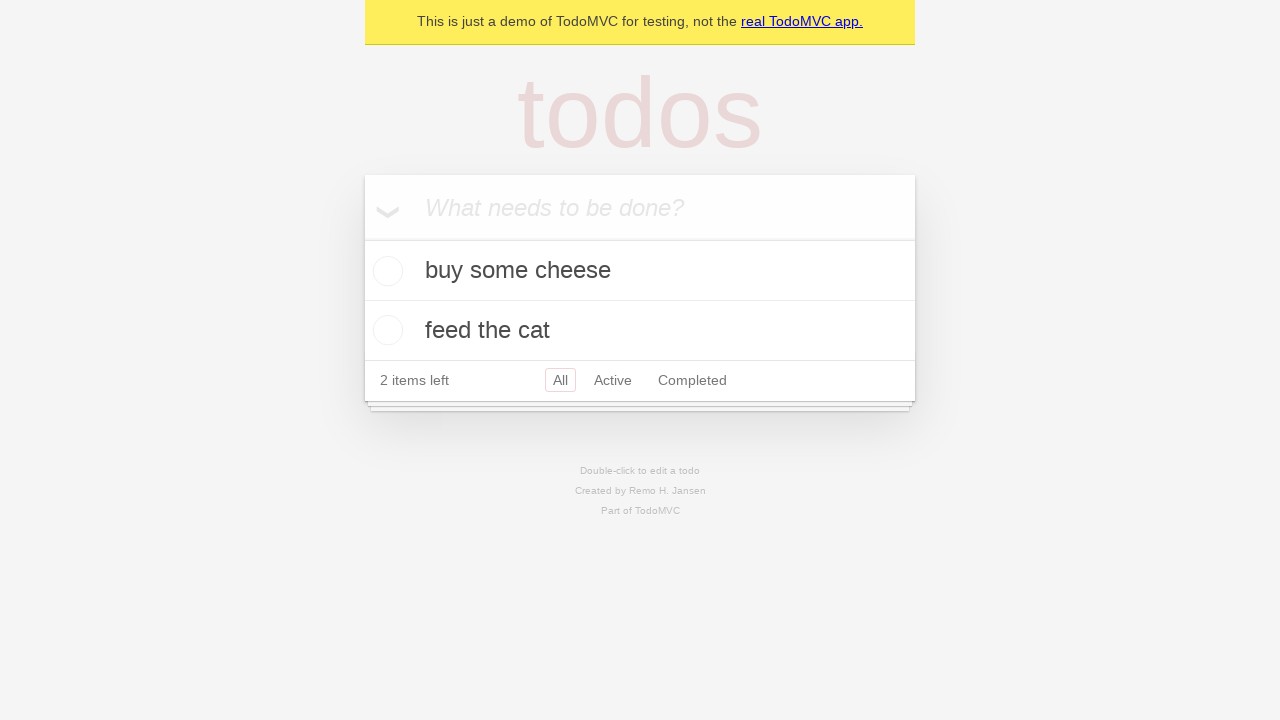

Both todo items are now visible in the list
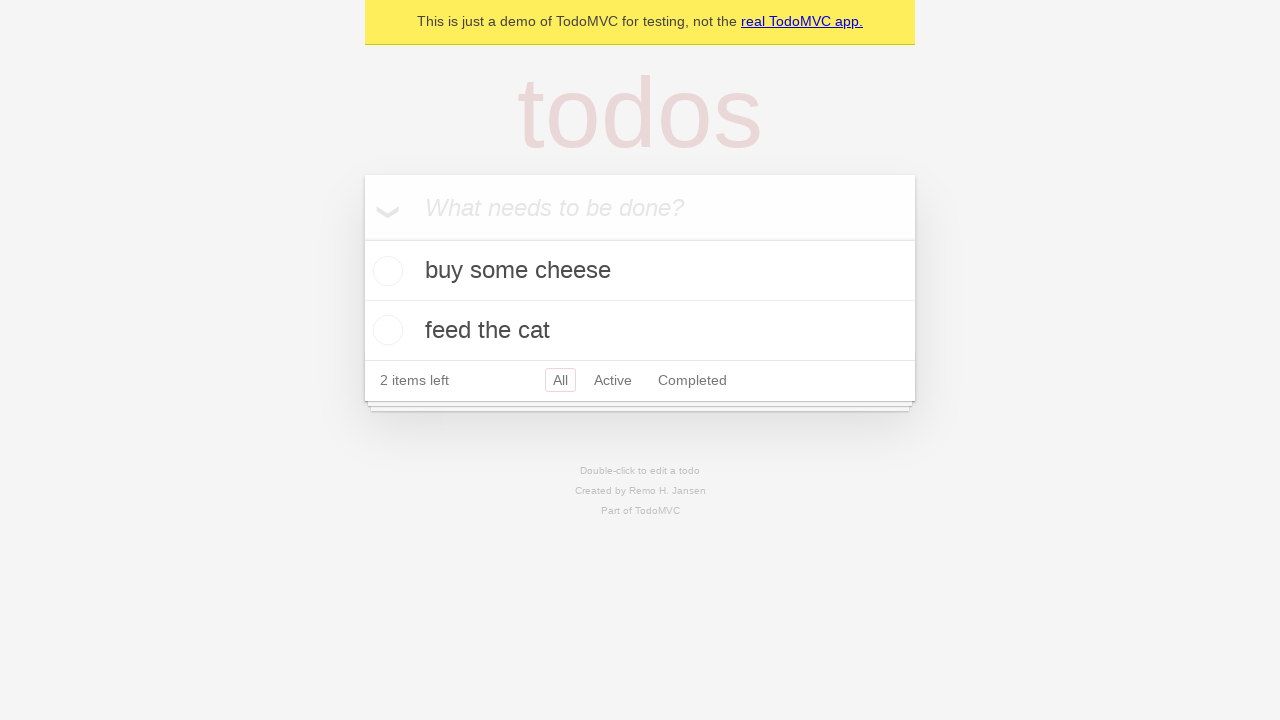

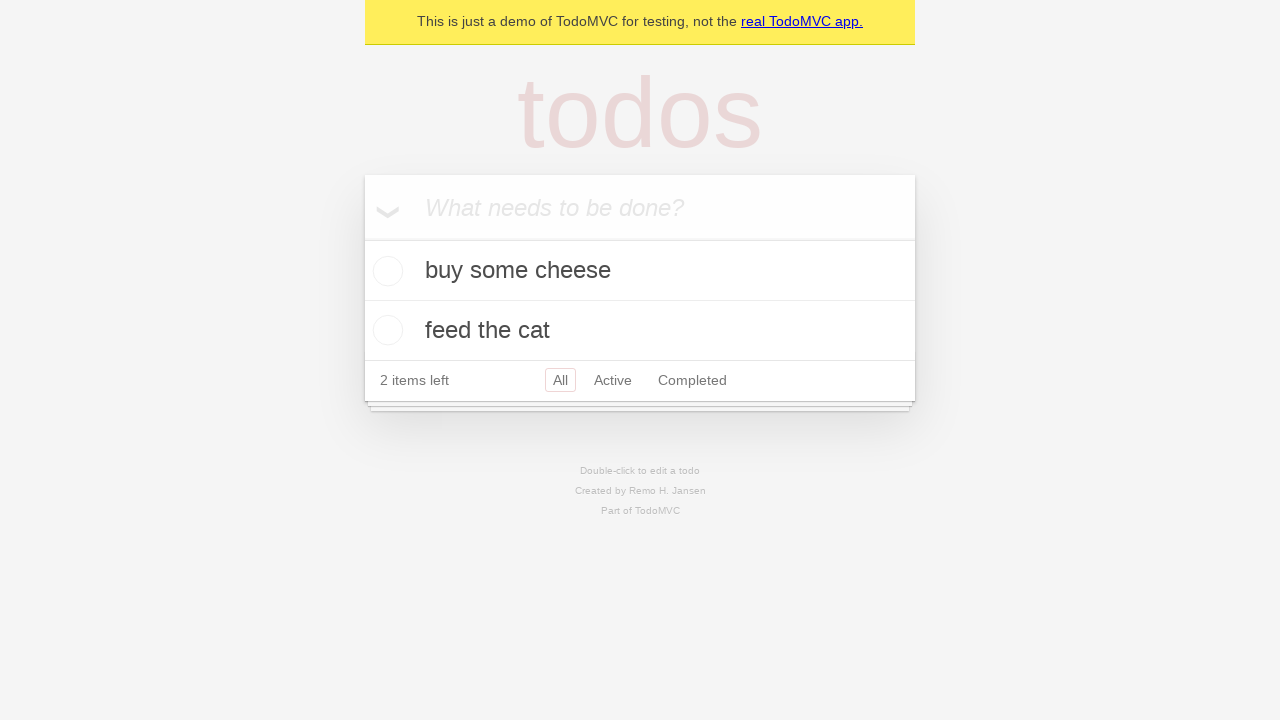